Navigates to WebdriverIO homepage, clicks on the search button, and verifies it receives focus after clicking

Starting URL: https://webdriver.io

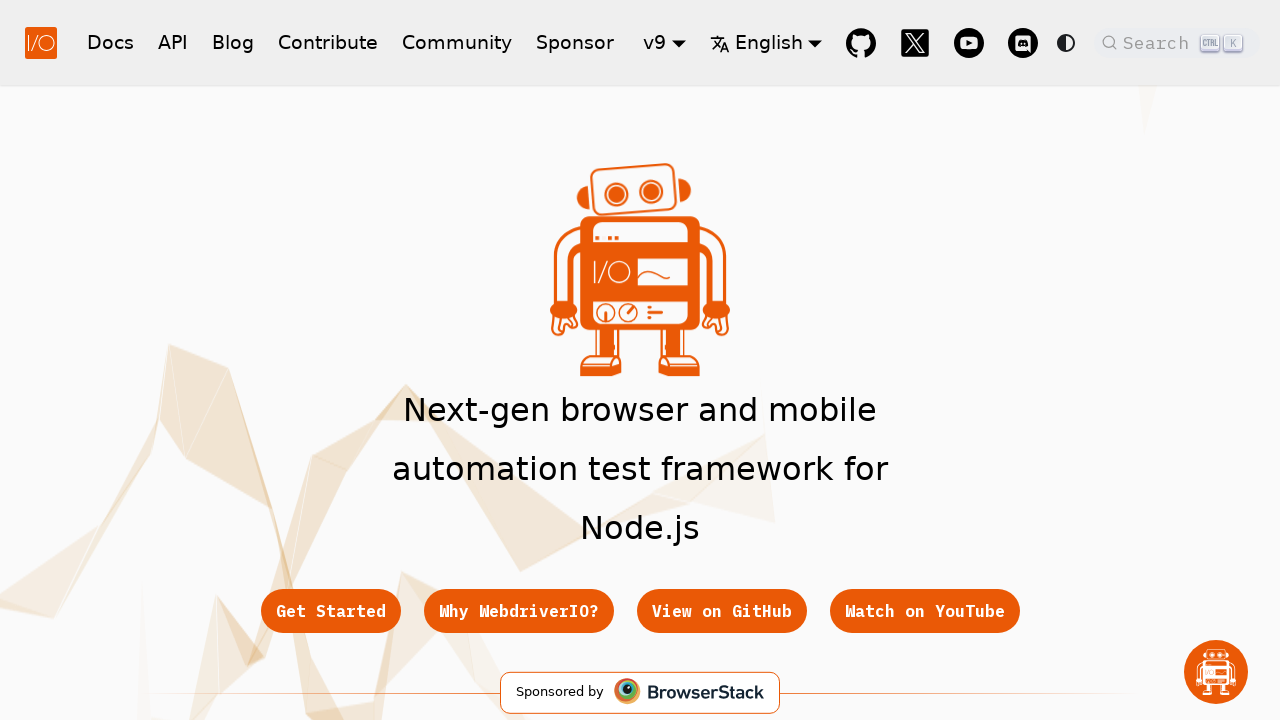

Navigated to WebdriverIO homepage
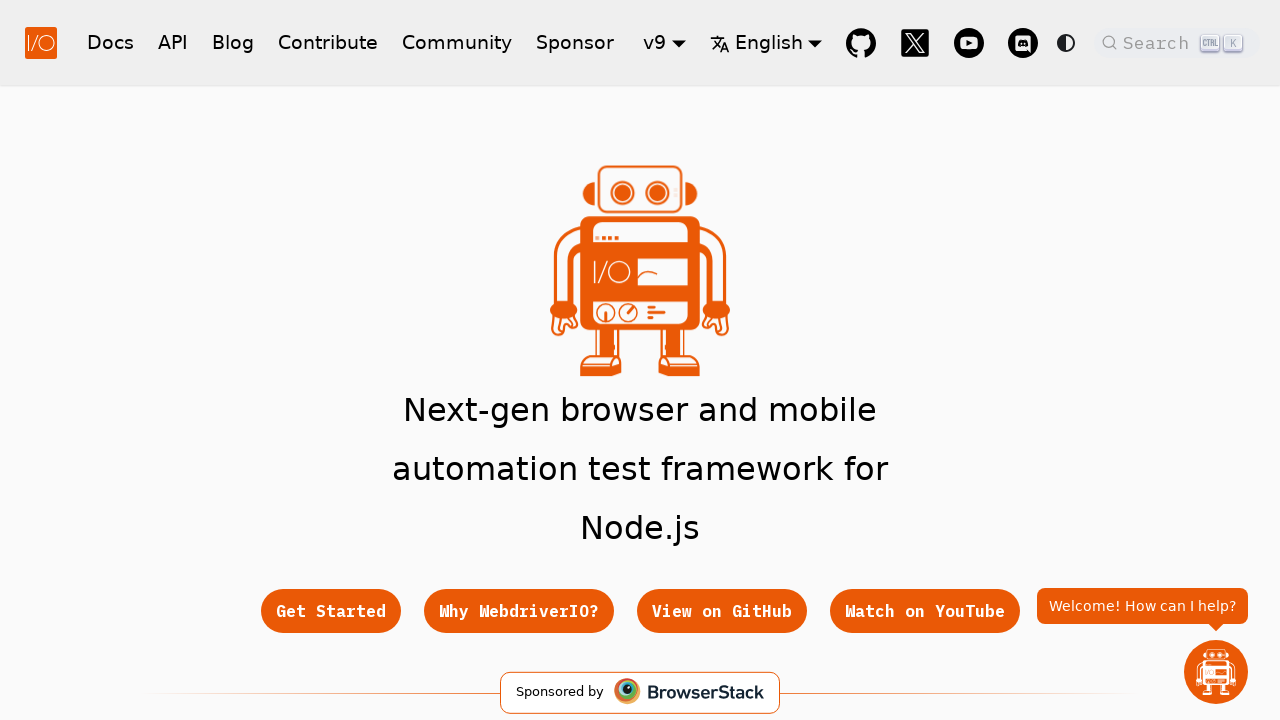

Clicked search button at (1177, 42) on .DocSearch.DocSearch-Button
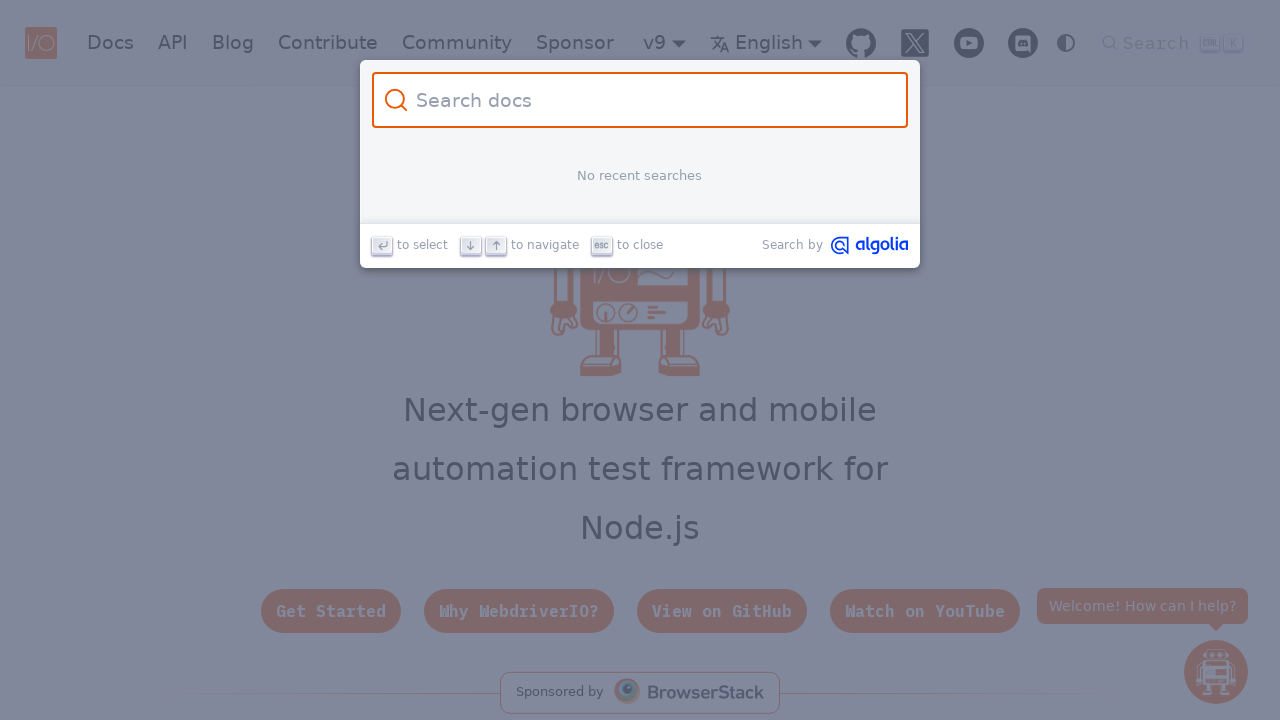

Search modal opened and input field is visible
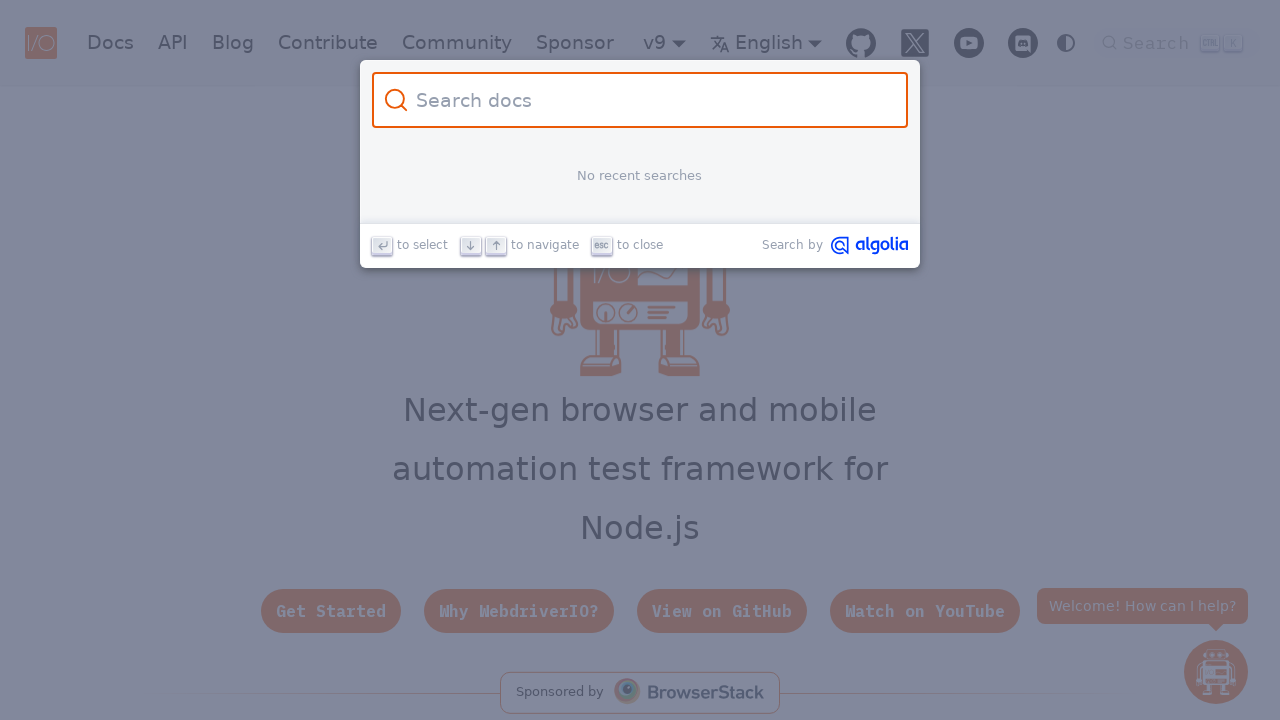

Verified search input has focus: True
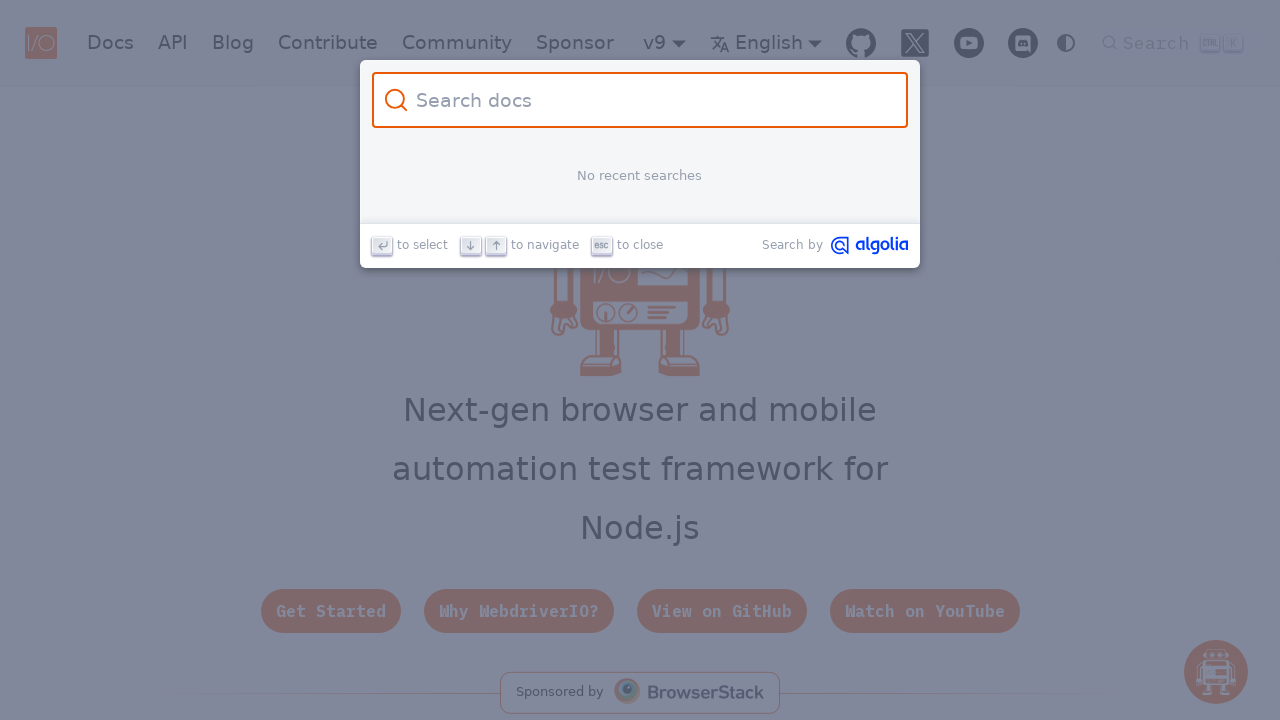

Assertion passed: search input is focused
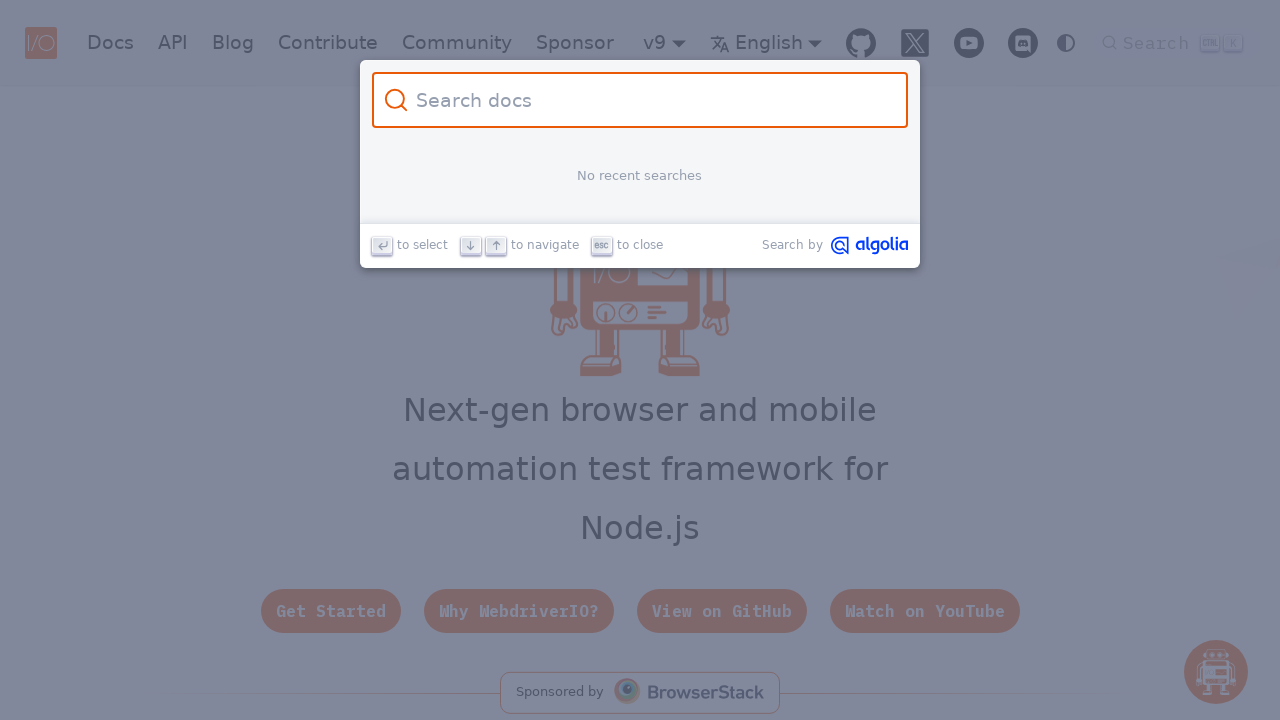

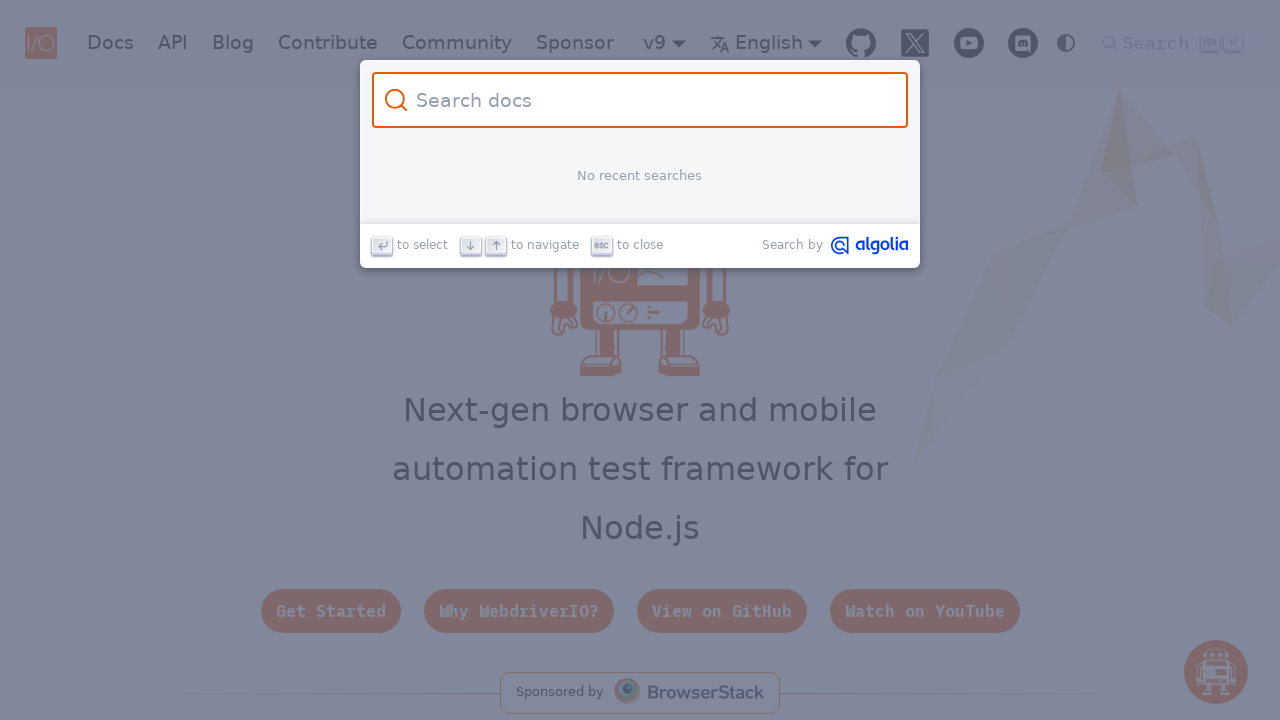